Tests double-click functionality by performing a double-click action on a box element

Starting URL: https://www.plus2net.com/javascript_tutorial/ondblclick-demo2.php

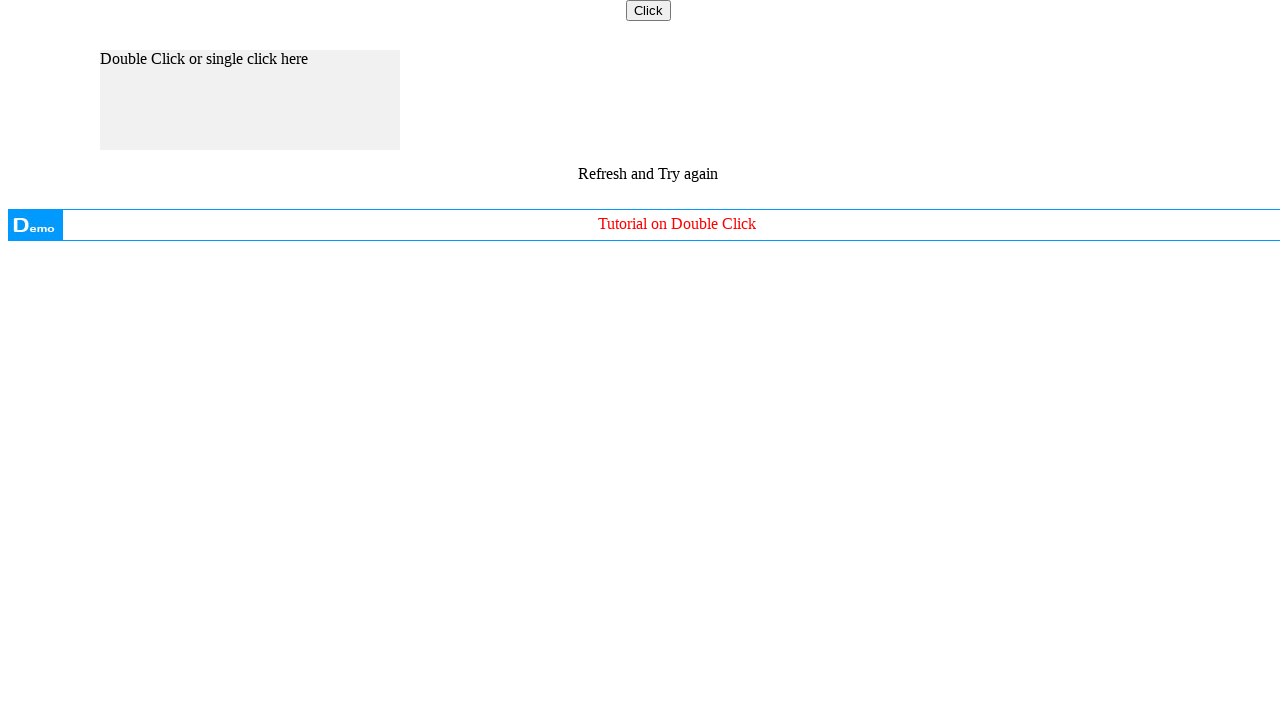

Located the box element with id 'box'
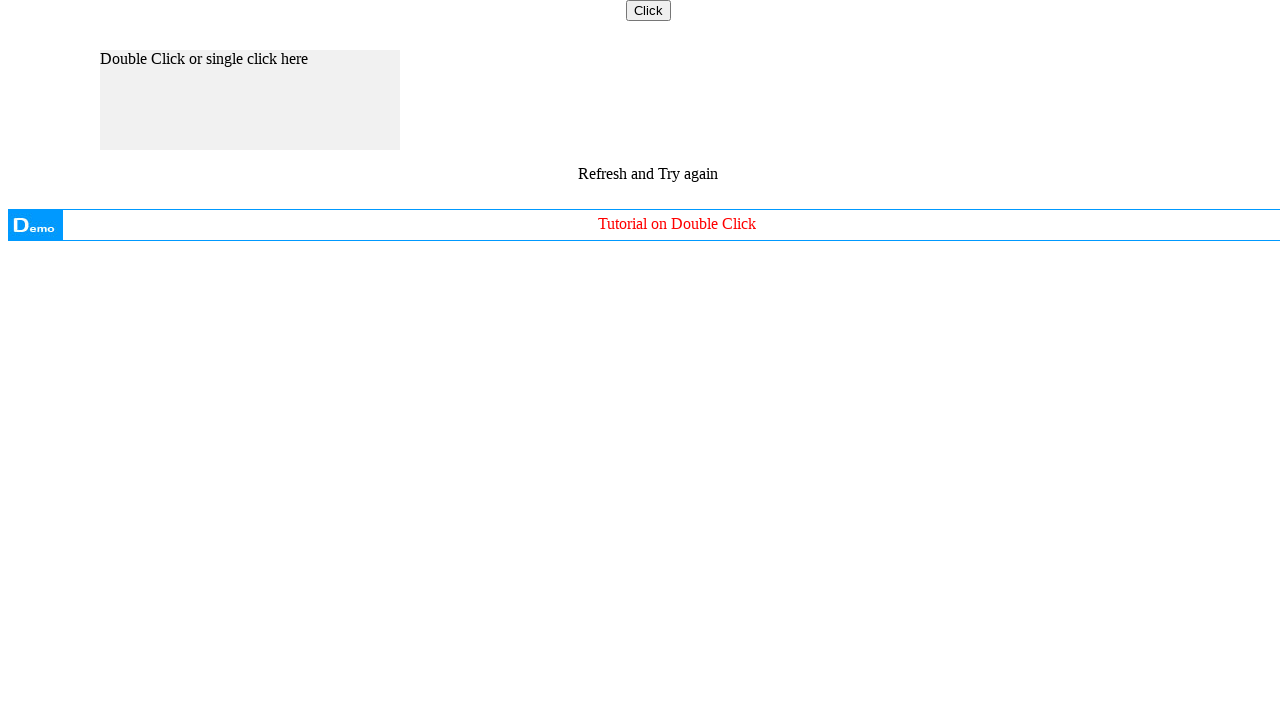

Performed double-click action on the box element at (250, 100) on #box
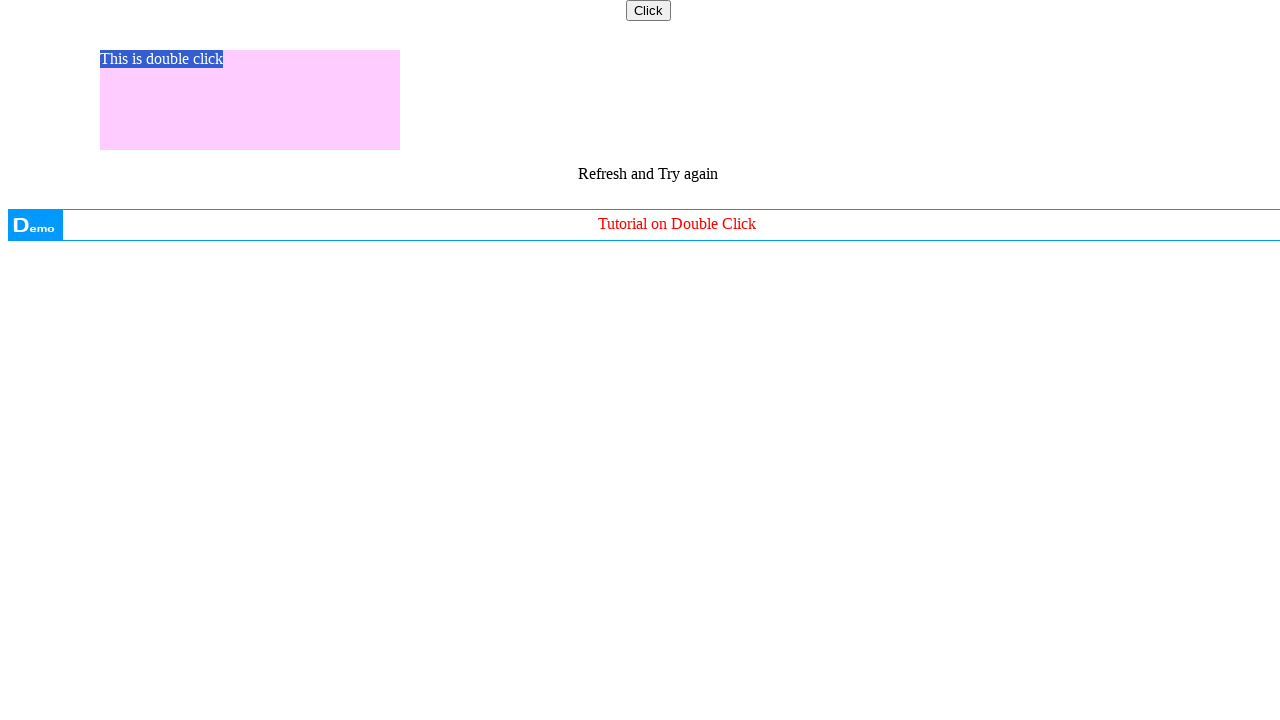

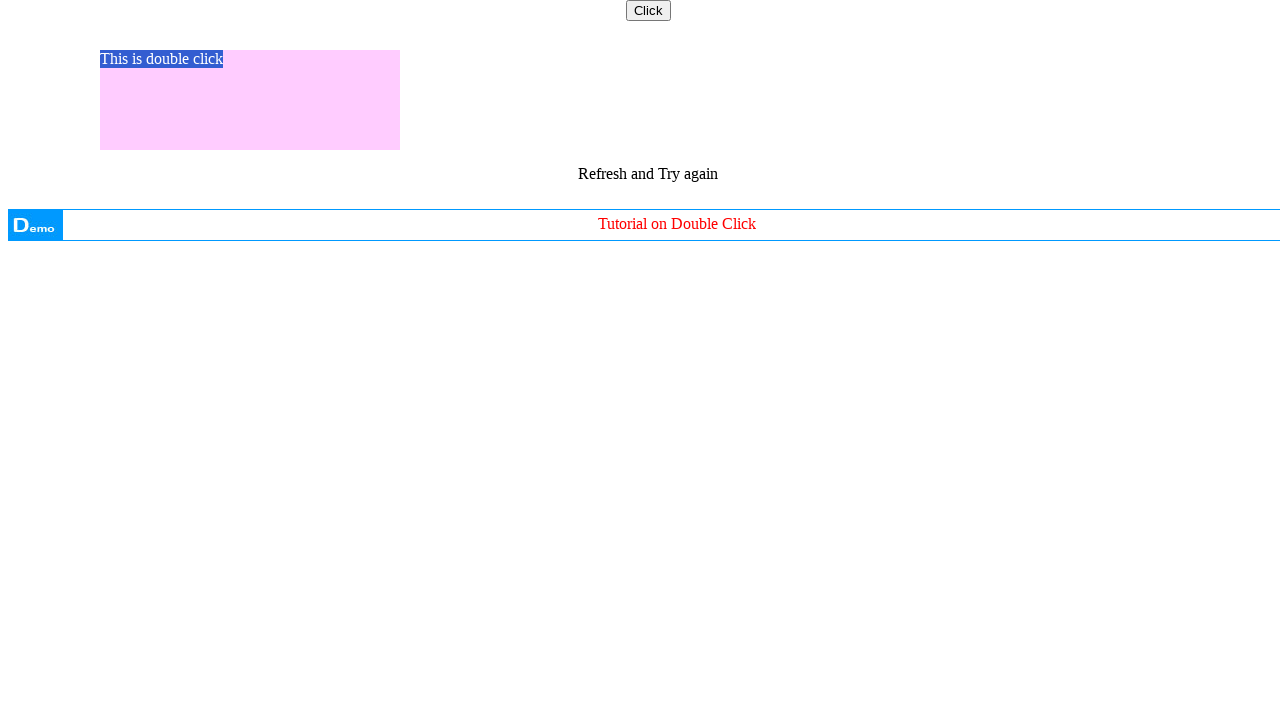